Tests the Python.org website search functionality by entering a search query "pycon" and verifying search results are returned

Starting URL: http://www.python.org

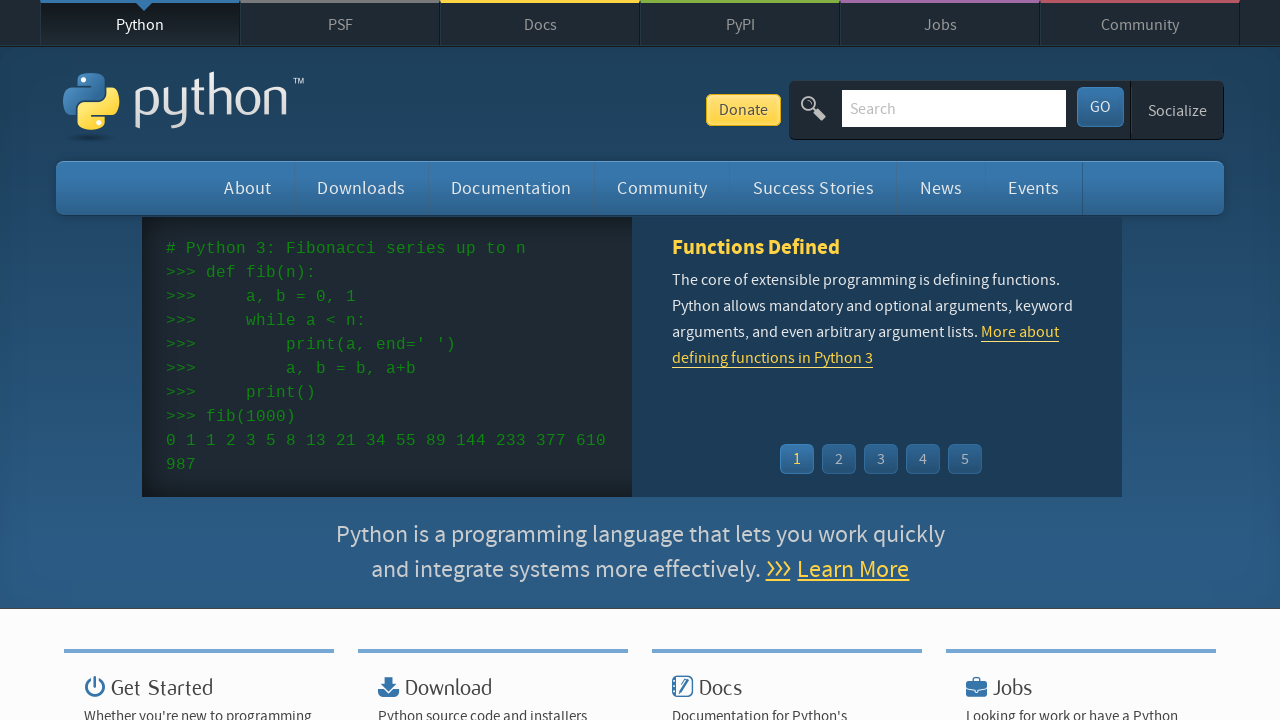

Verified page title contains 'Python'
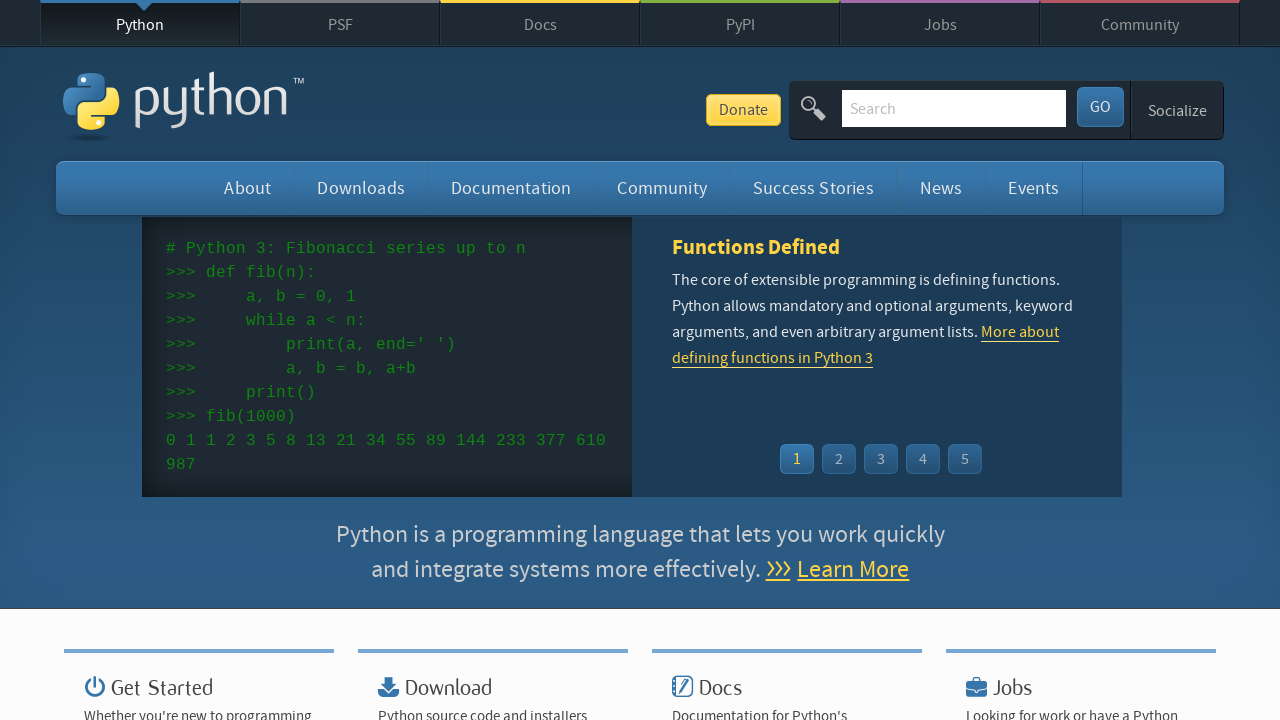

Located search box element
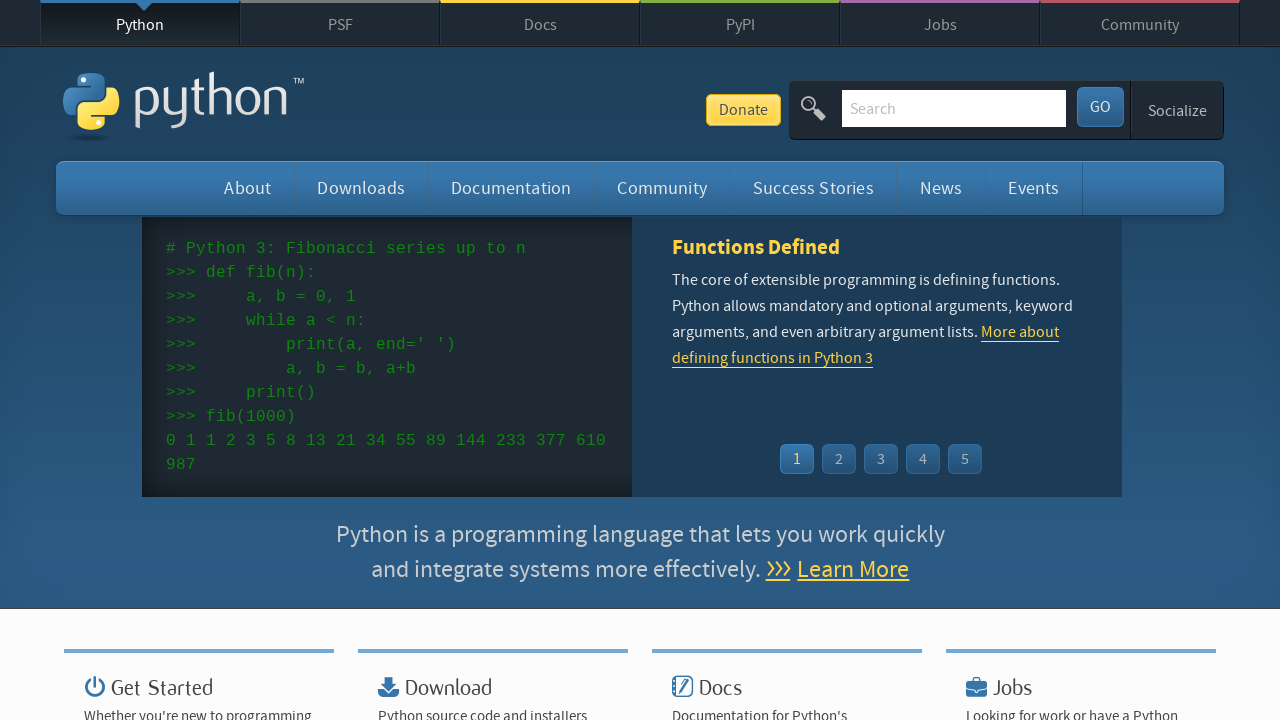

Cleared search box on input[name='q']
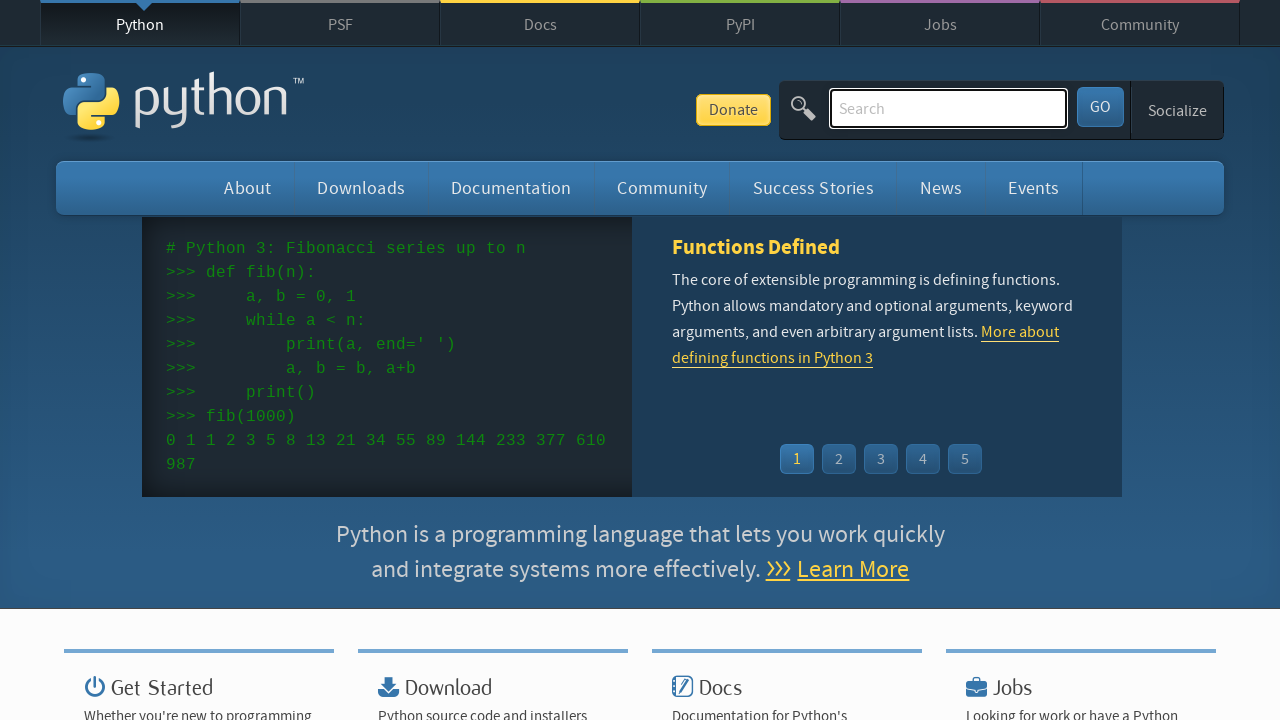

Filled search box with 'pycon' on input[name='q']
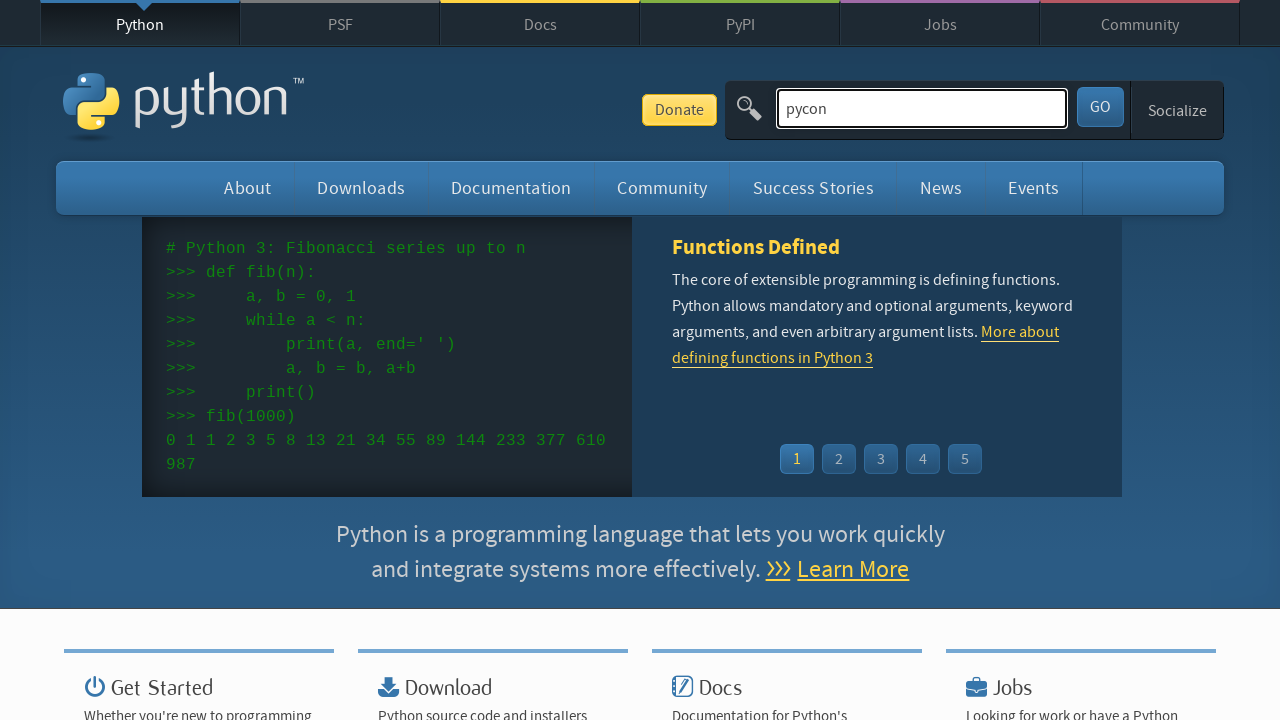

Pressed Enter to submit search query on input[name='q']
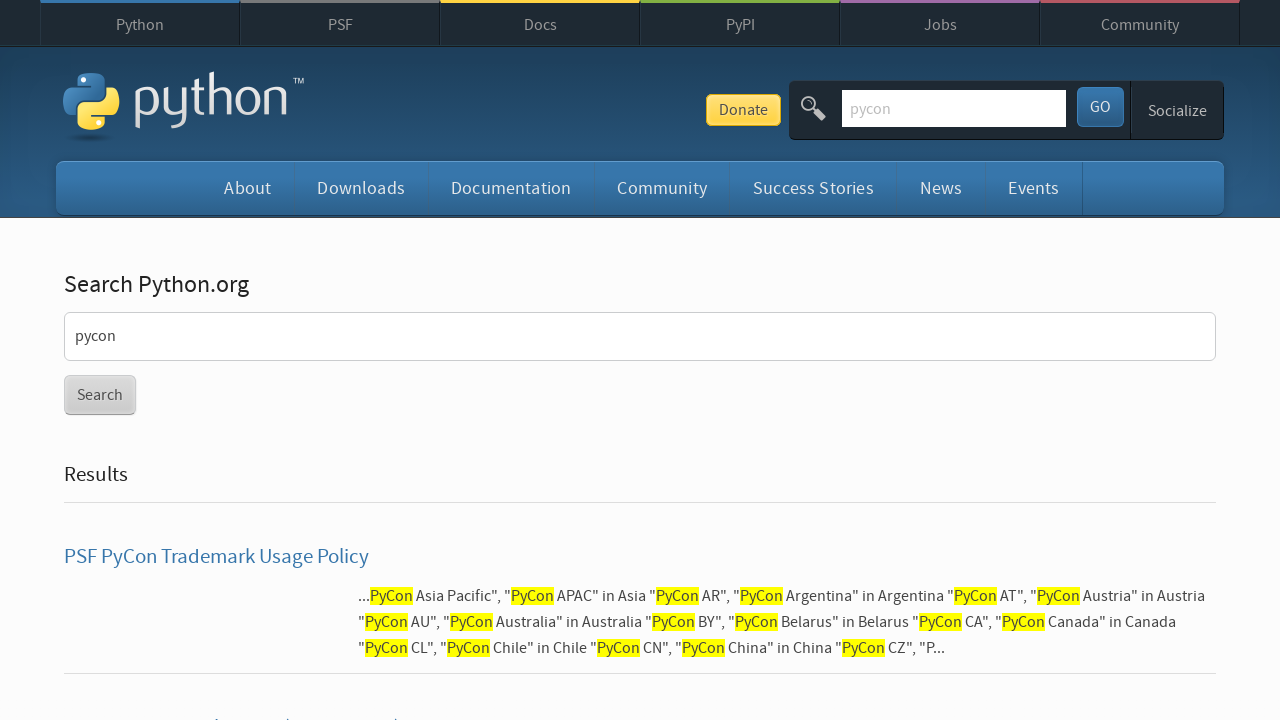

Waited for page to reach network idle state
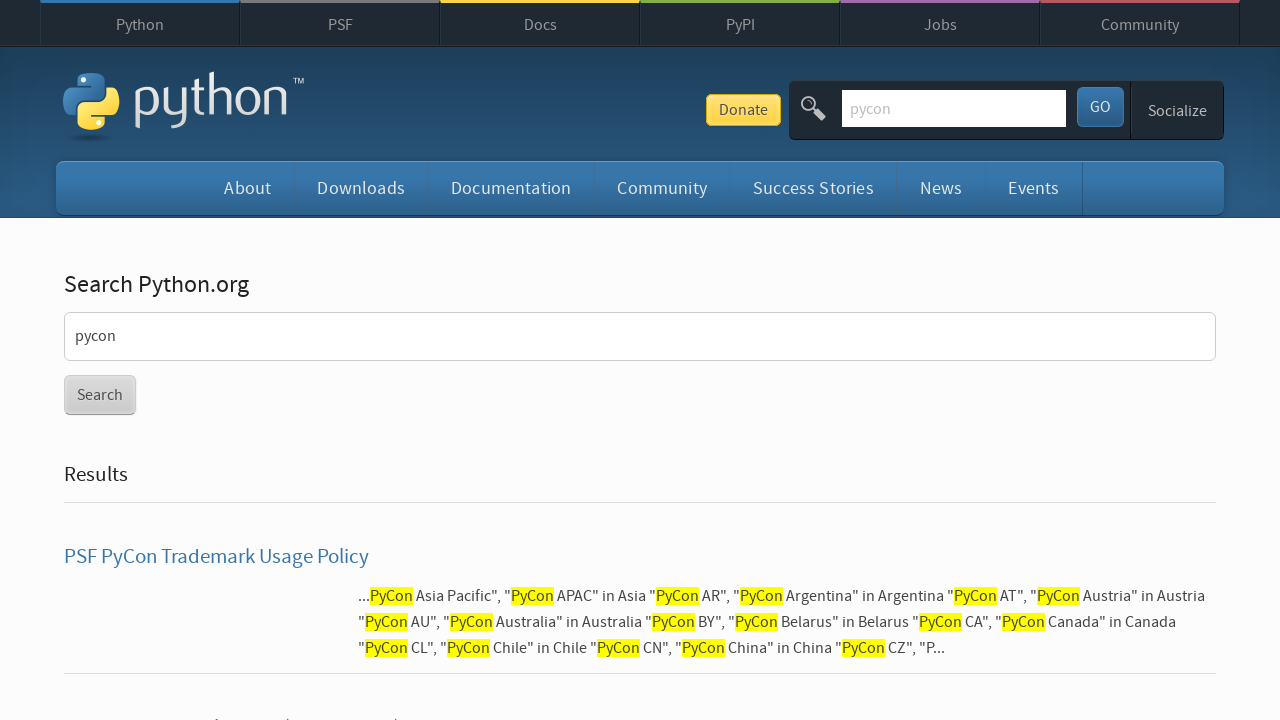

Verified search results were found (no 'No results found' message)
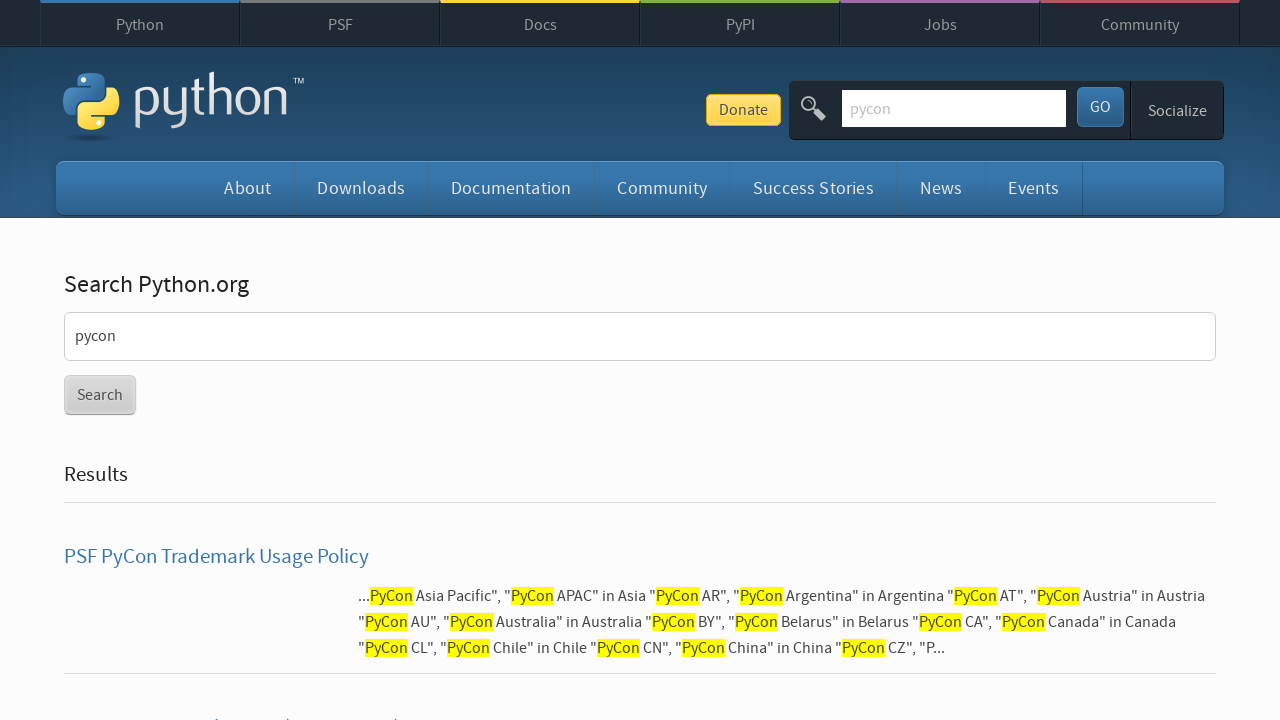

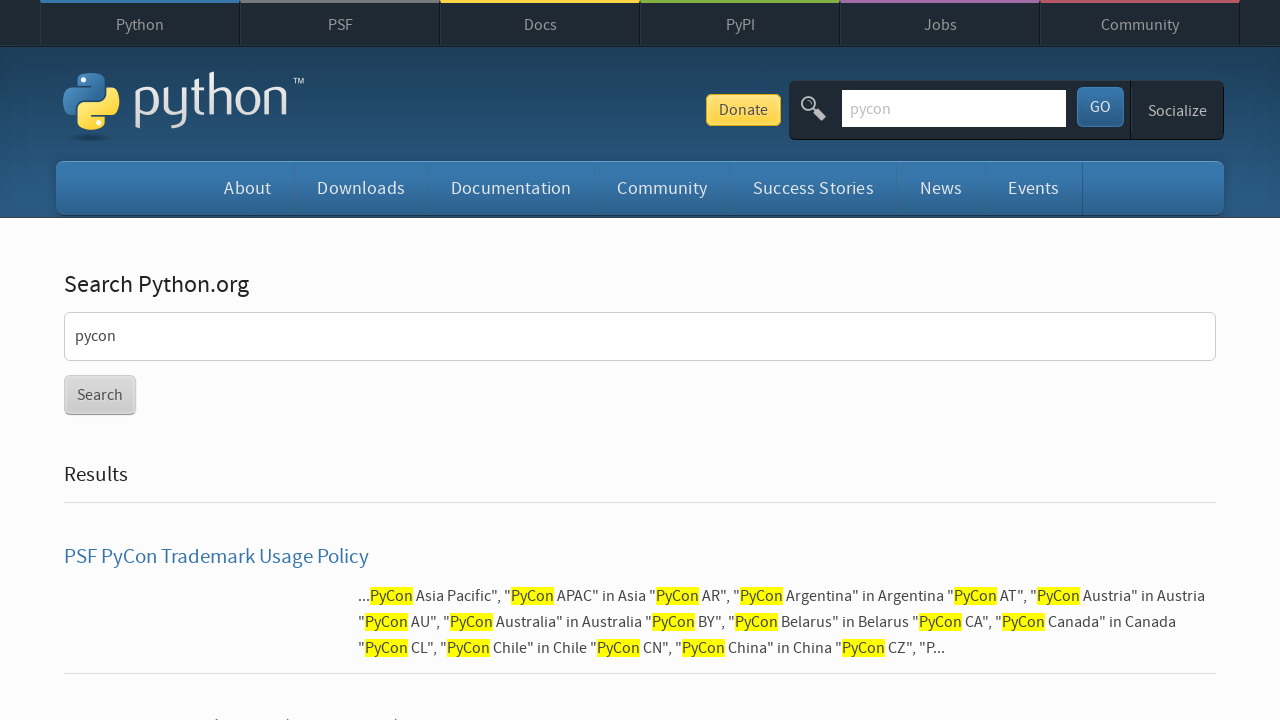